Tests HTTP status code page functionality by clicking on a status code link and verifying the URL changes to include that status code

Starting URL: https://the-internet.herokuapp.com/status_codes

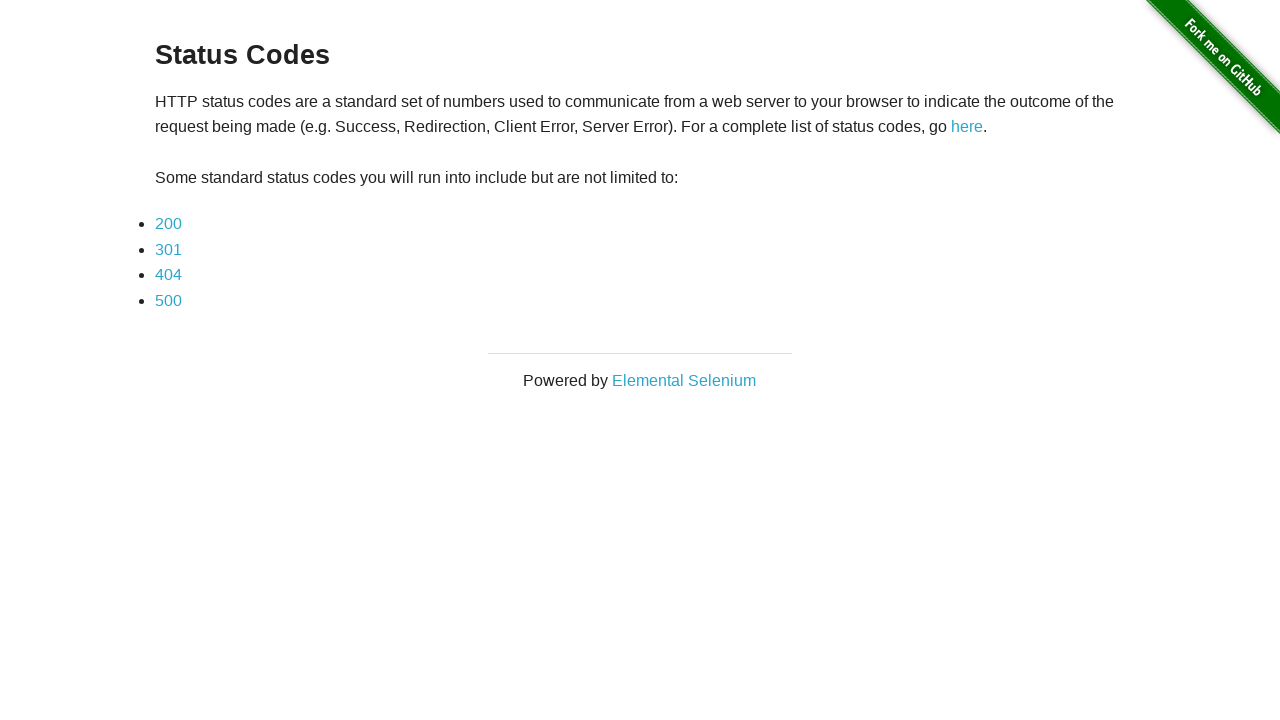

Waited for example container to load on status codes page
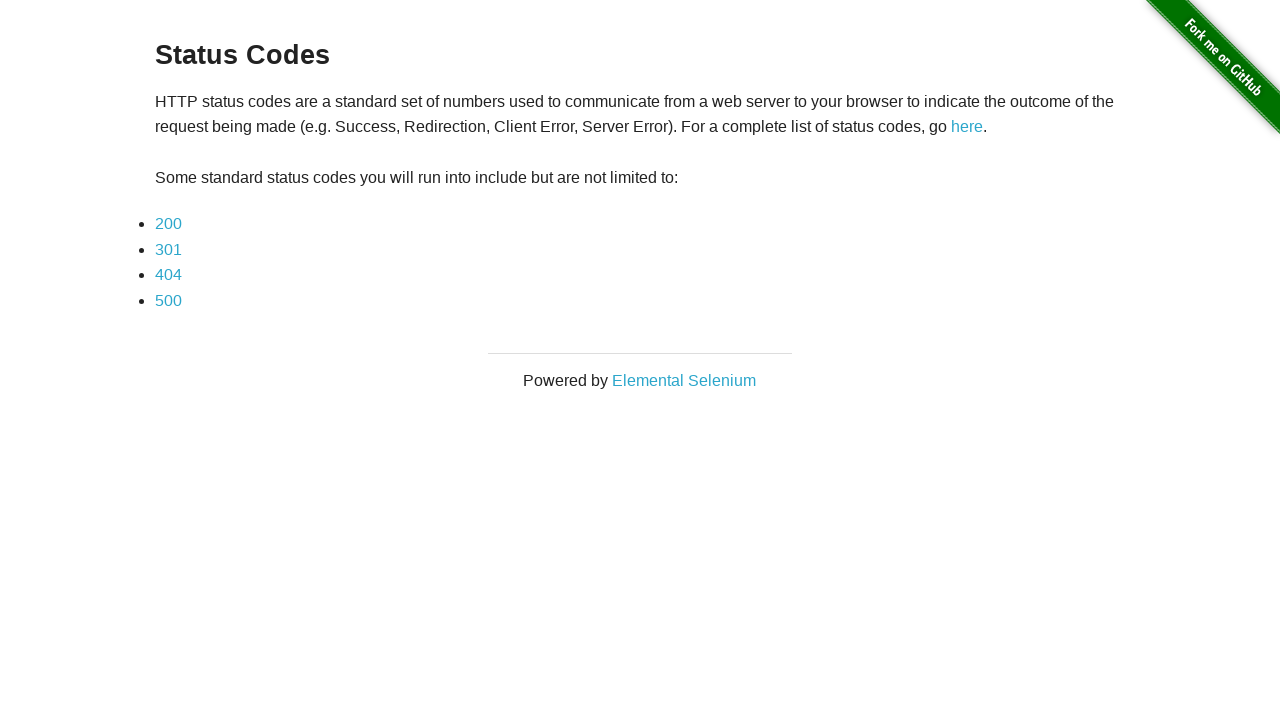

Clicked on status code link '200' at (168, 224) on div.example a:text('200')
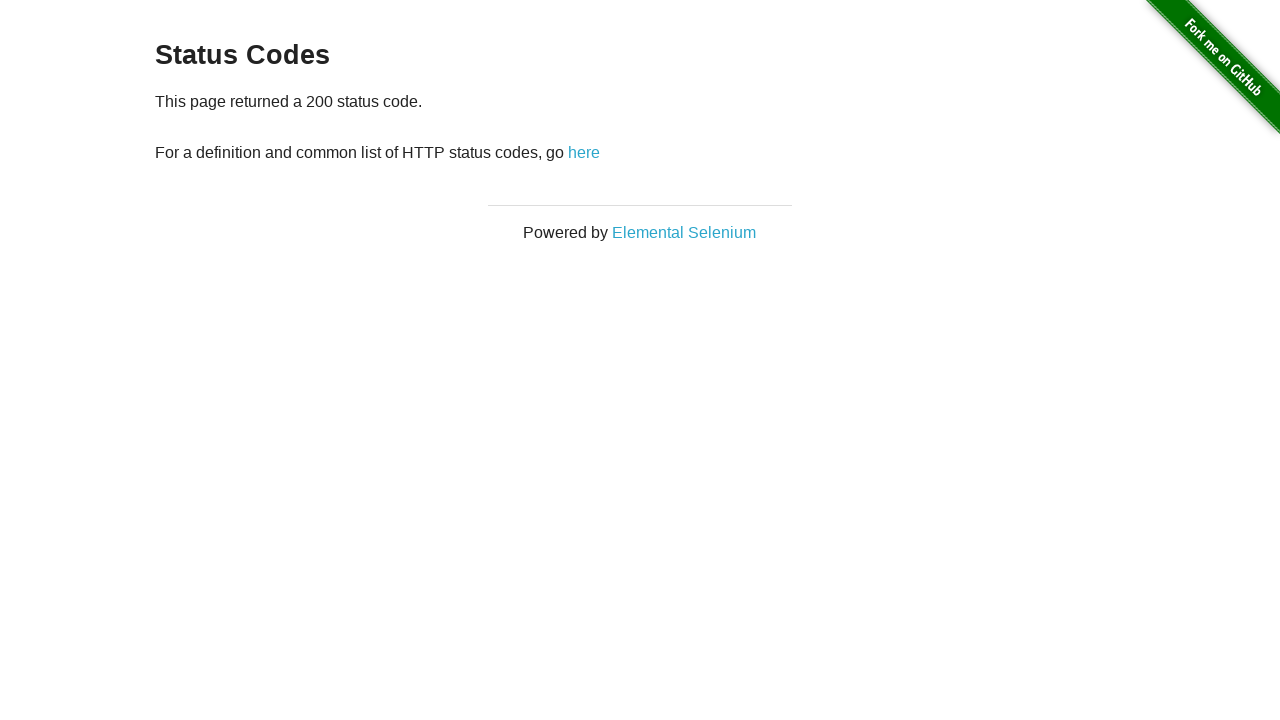

Waited for status code page to load
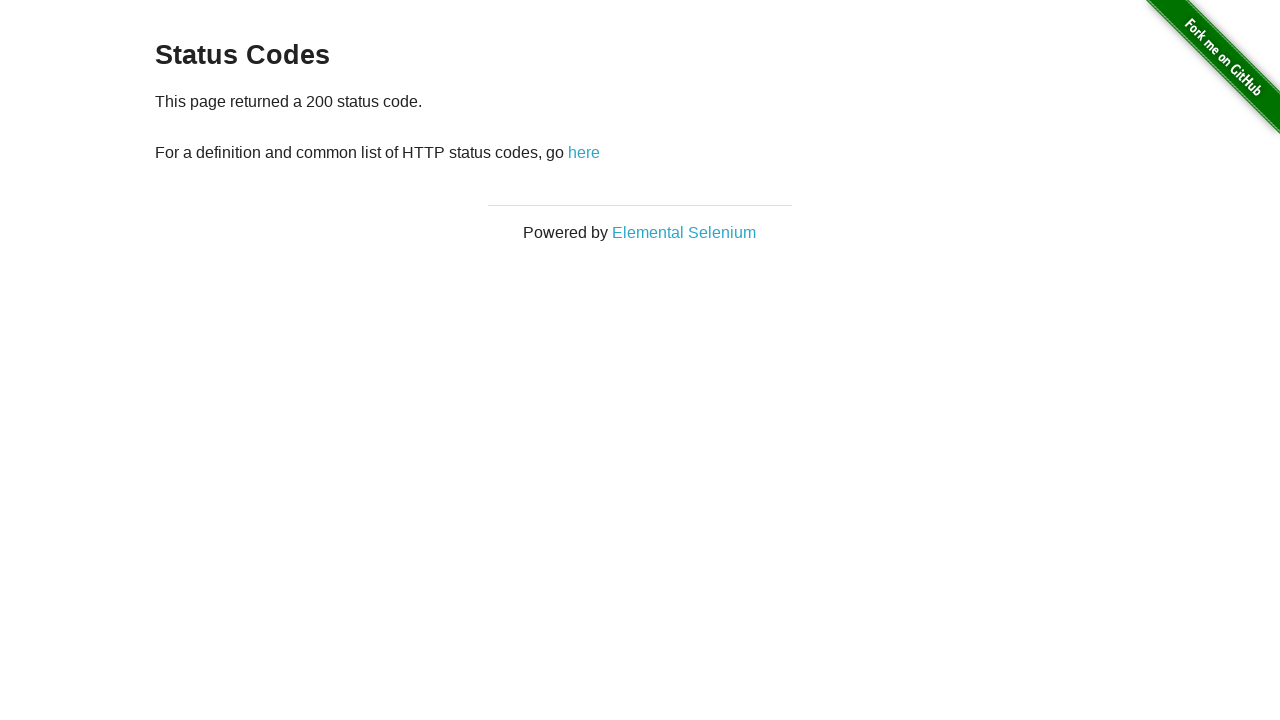

Verified URL contains status code '200'
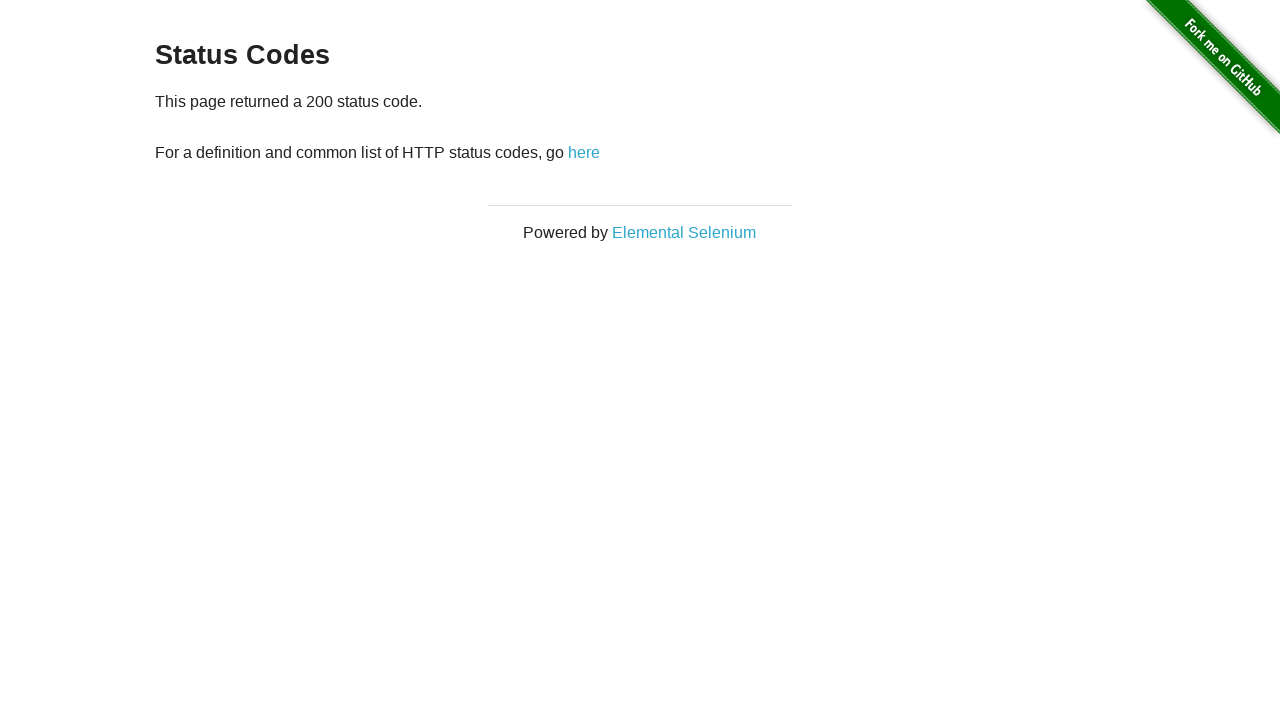

Retrieved text content from status code page
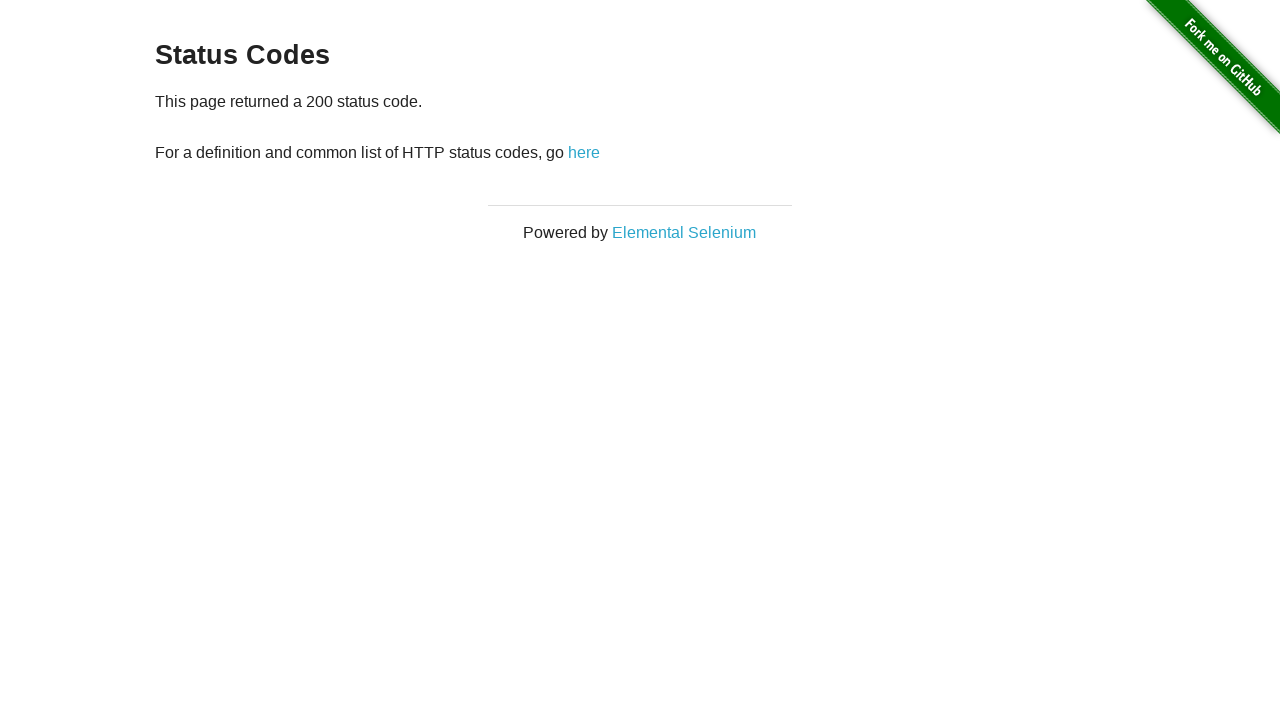

Printed status code page content: 
    This page returned a 200 status code.
    
    For a definition and common list of HTTP status codes, go here
  
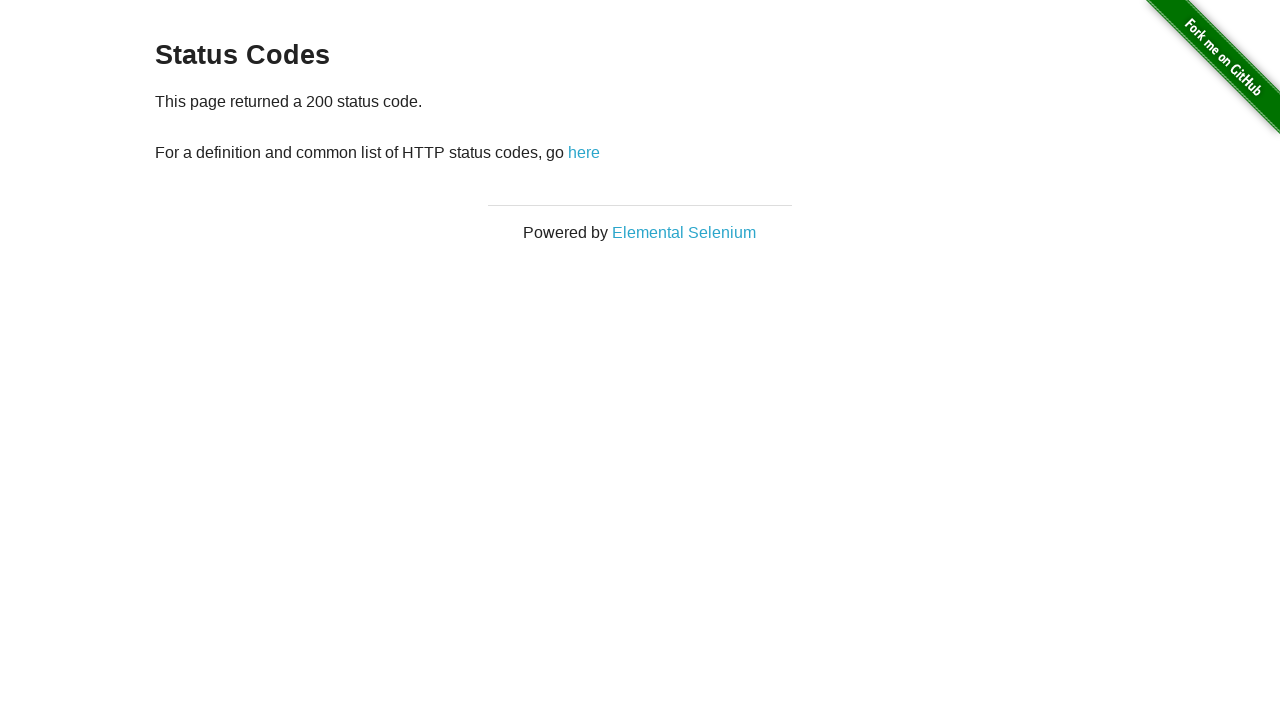

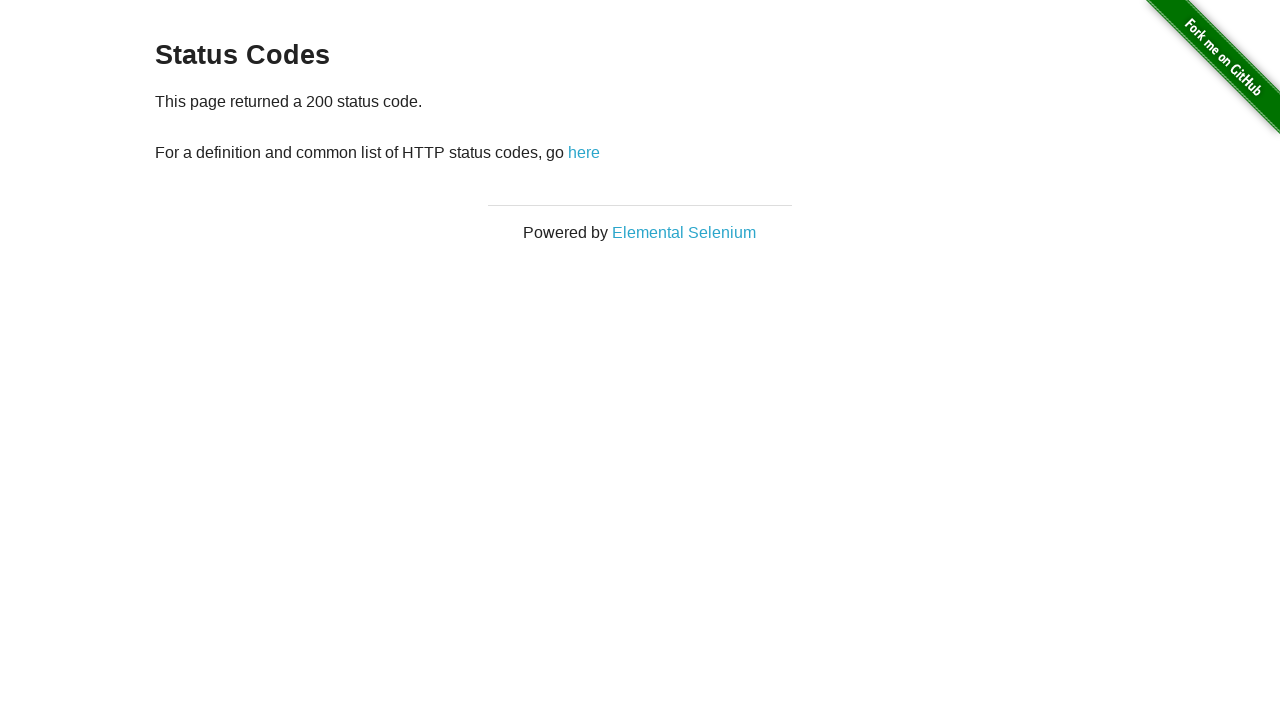